Navigates to demoblaze.com and verifies that product listings are displayed by checking for product name links in the product grid.

Starting URL: https://demoblaze.com/

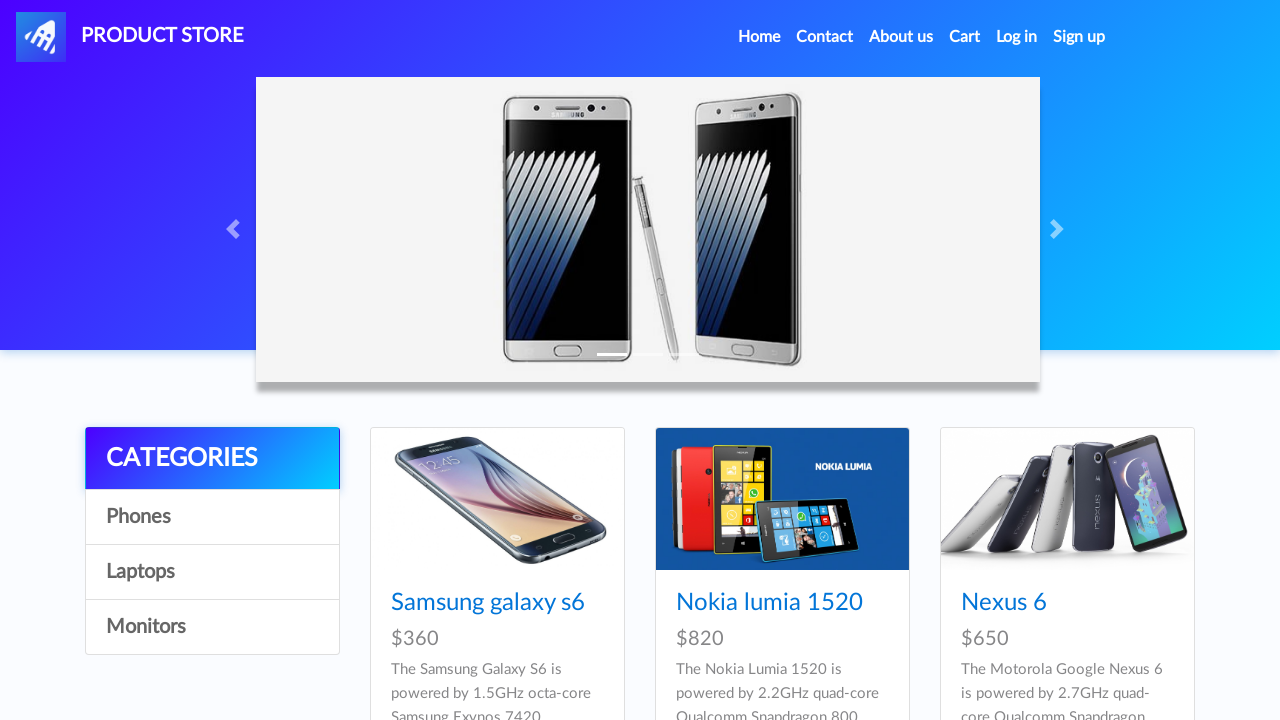

Product container loaded on demoblaze.com
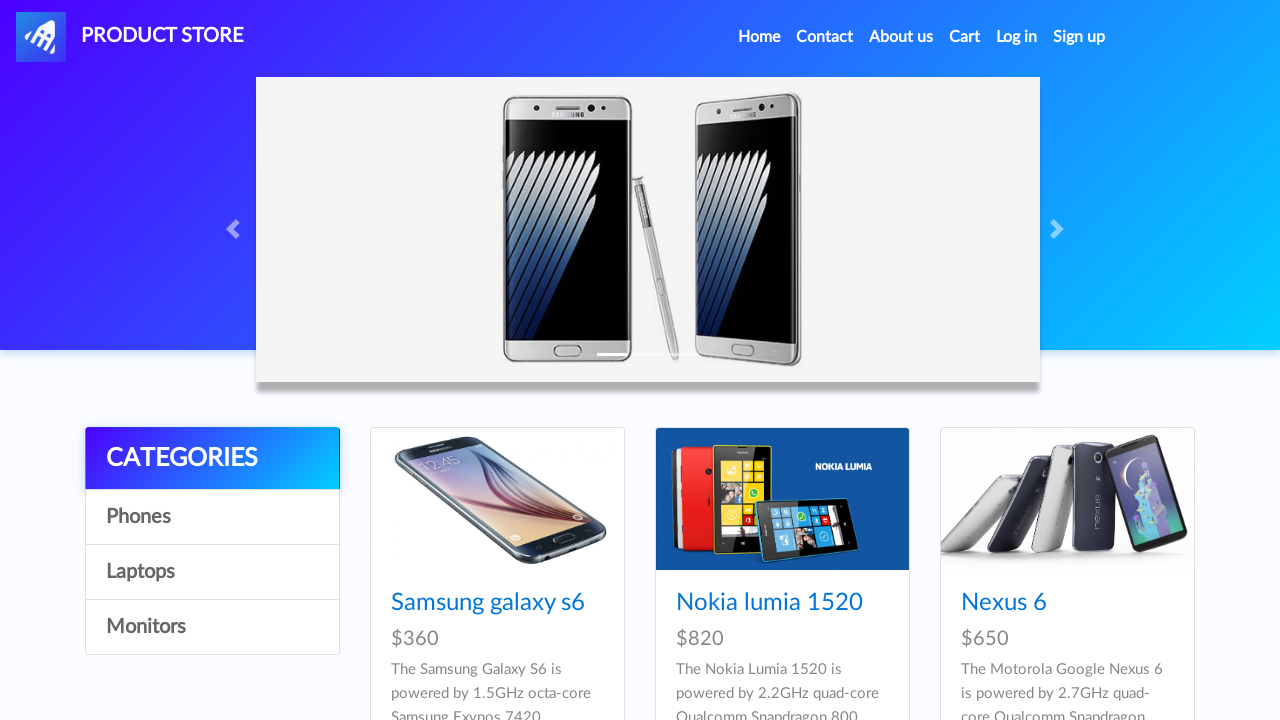

Located all product name links in the product grid
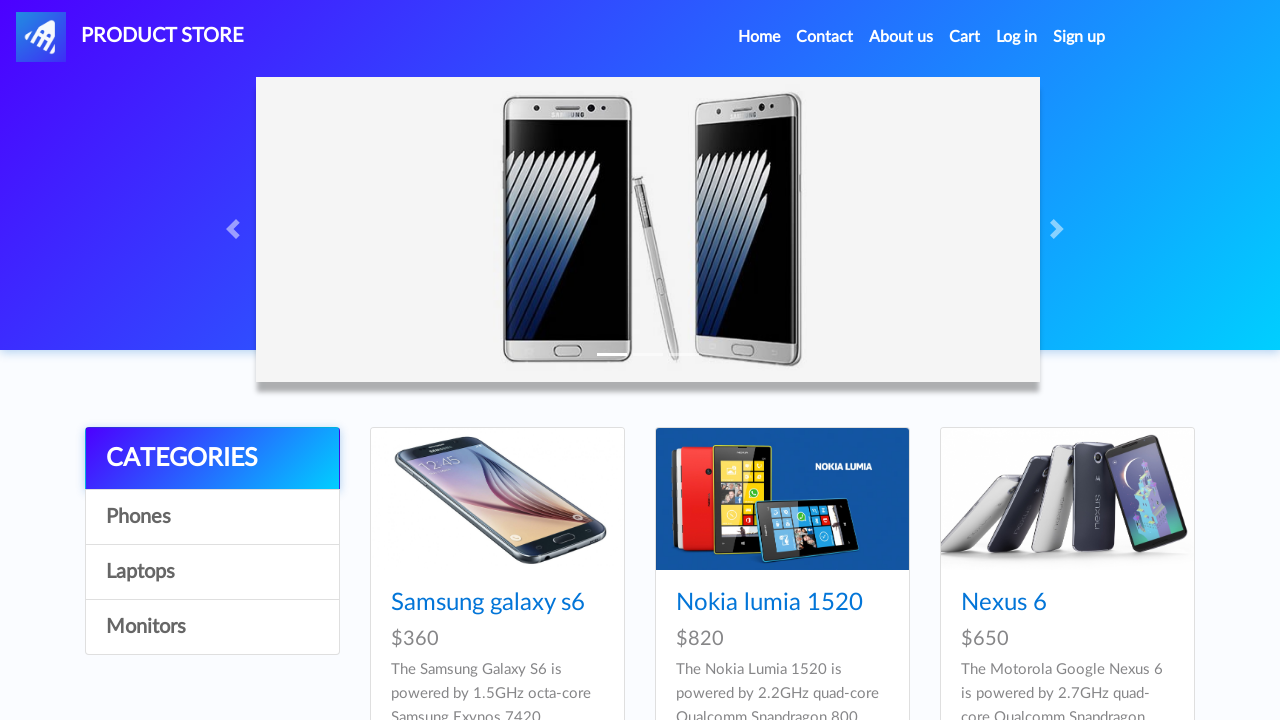

First product became visible
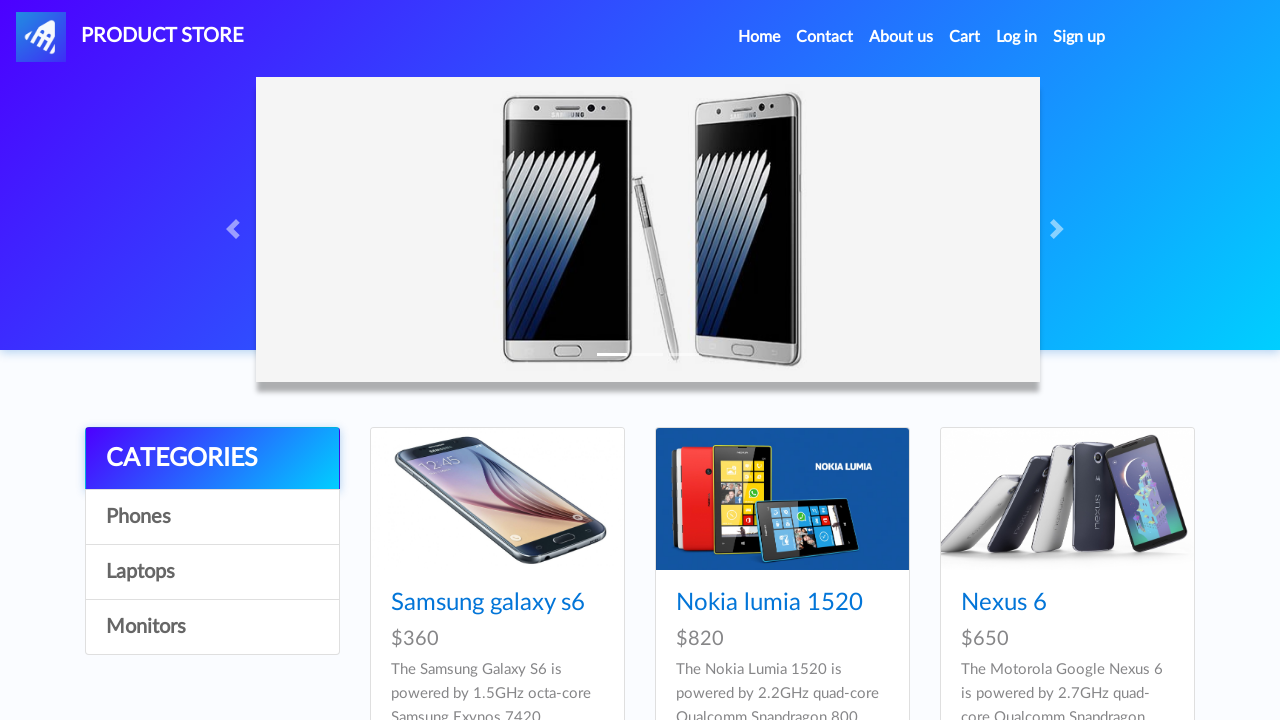

Counted 9 products in the grid
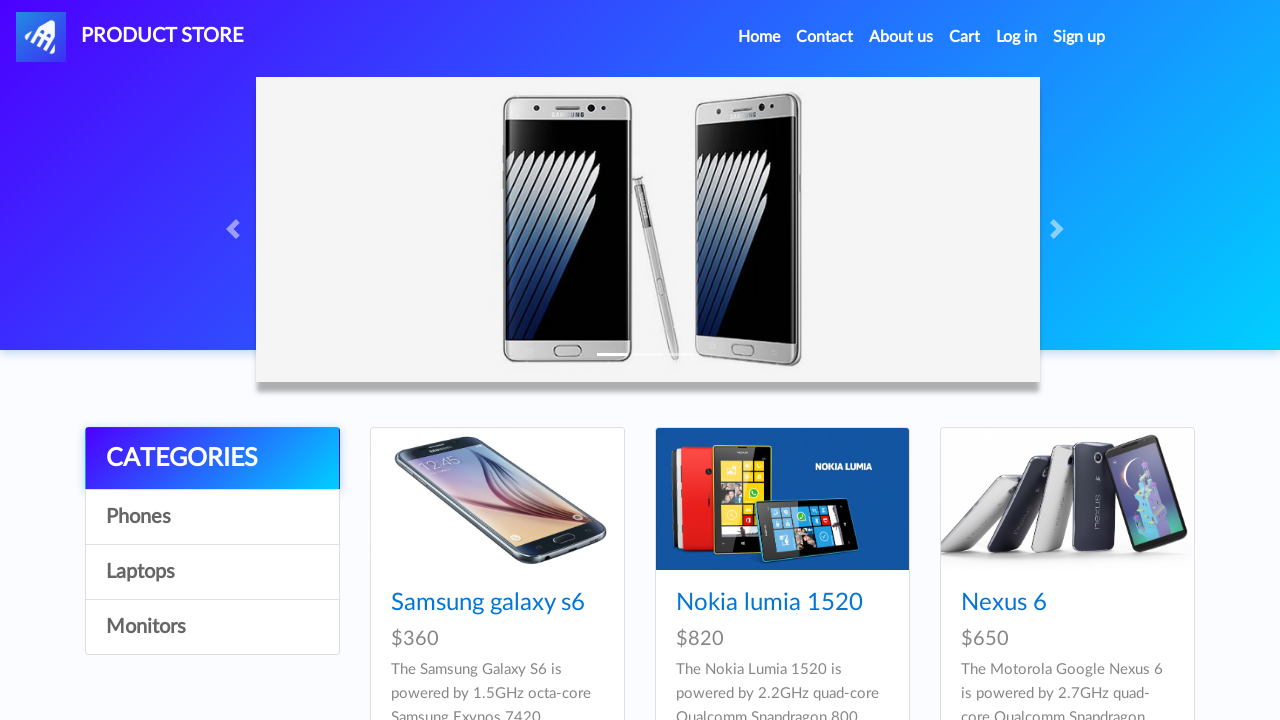

Verified that exactly 9 products are displayed
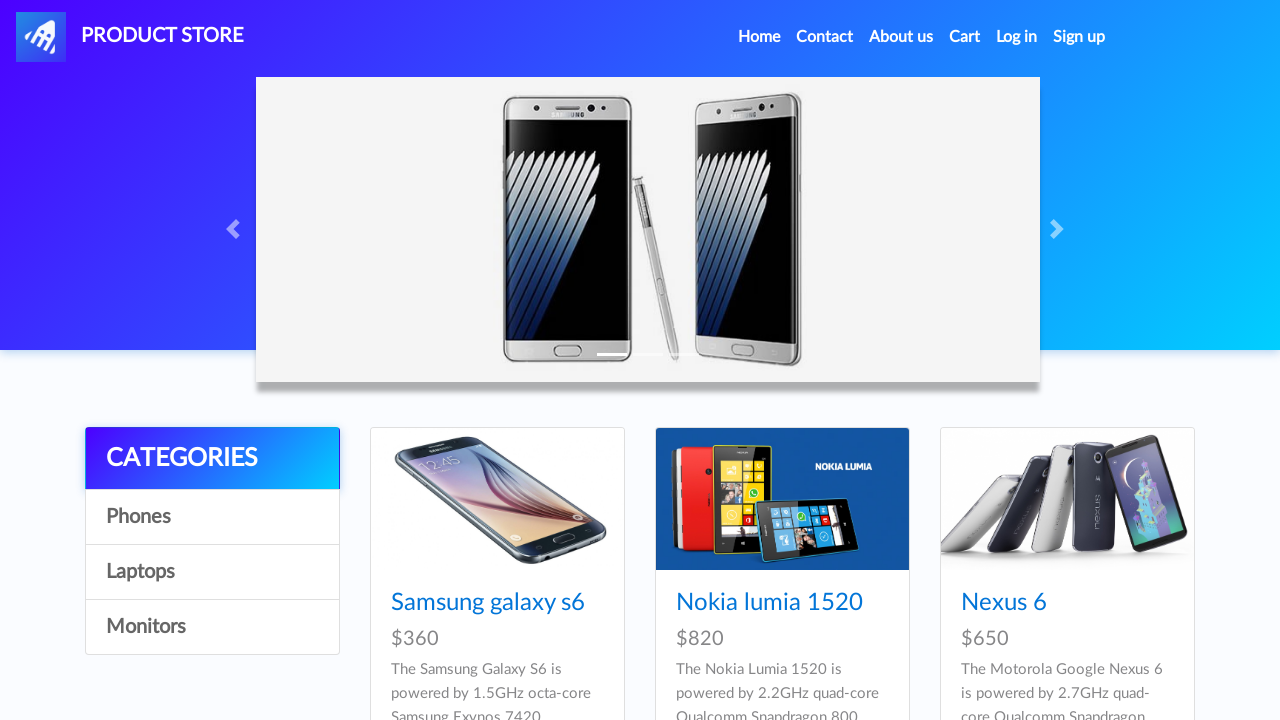

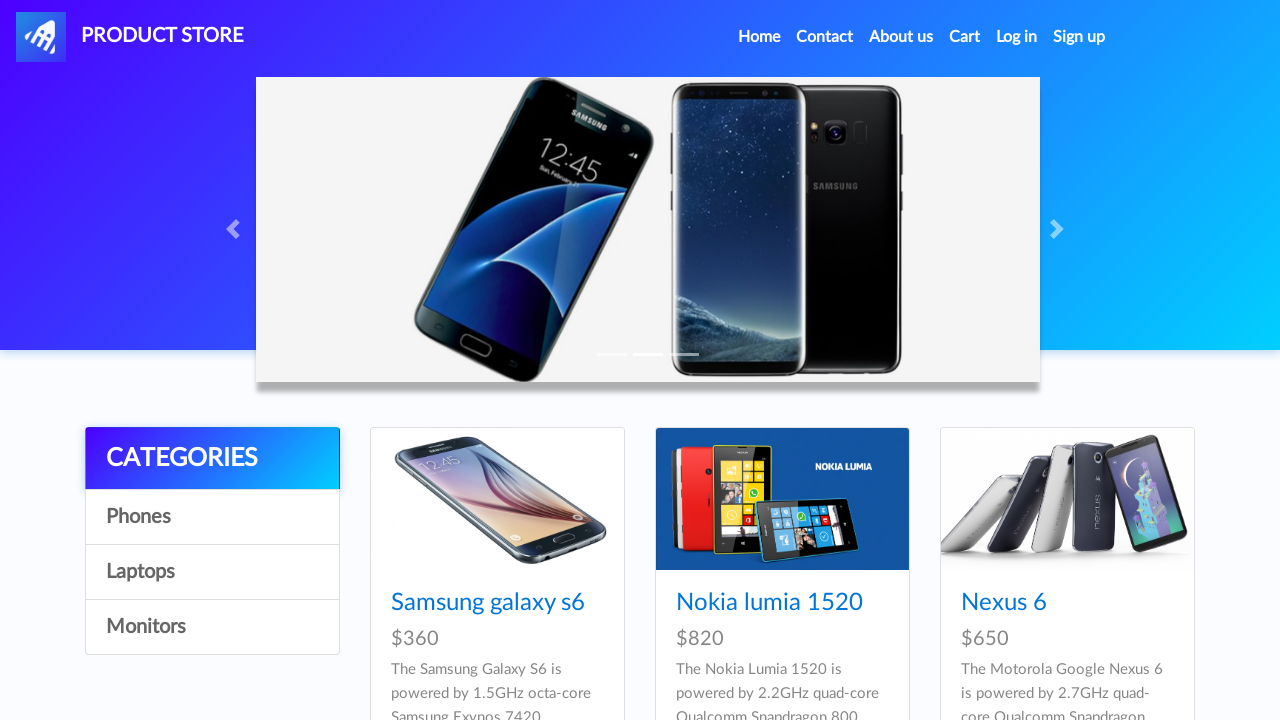